Tests dynamic loading functionality by clicking a start button, waiting for a finish element to appear, and verifying the displayed text shows "Hello World!"

Starting URL: http://the-internet.herokuapp.com/dynamic_loading/2

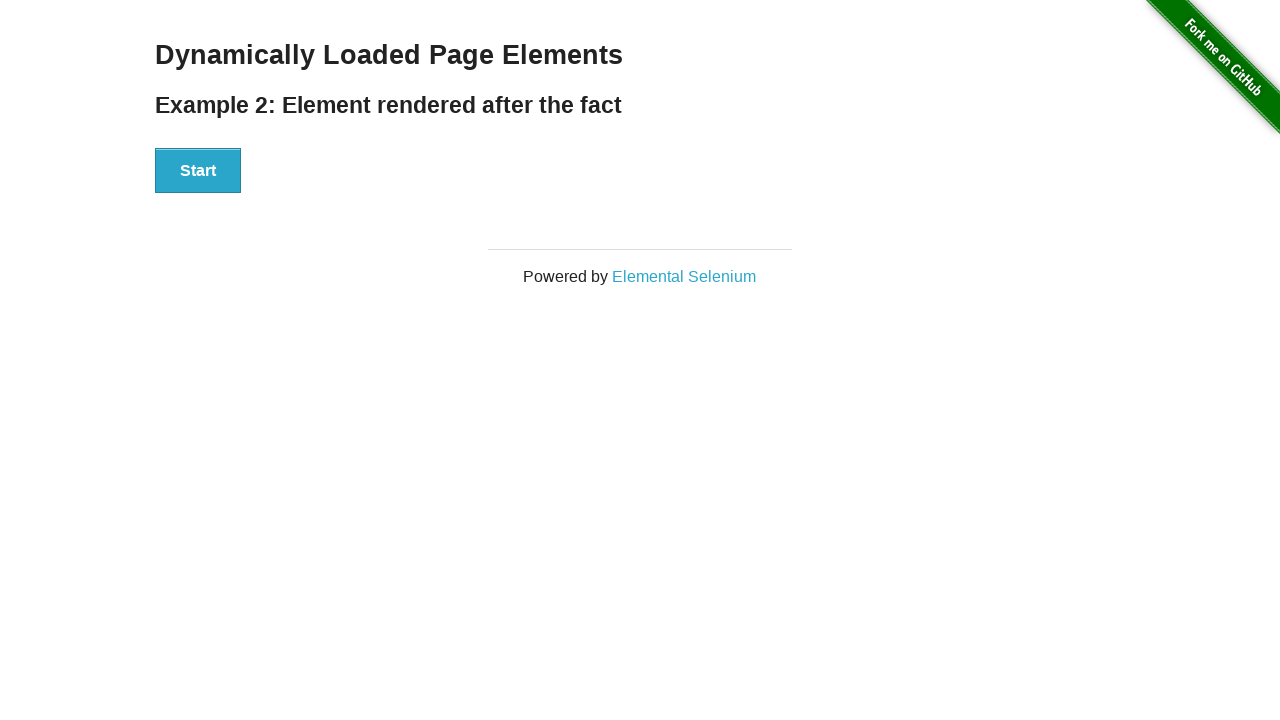

Clicked start button to trigger dynamic loading at (198, 171) on #start button
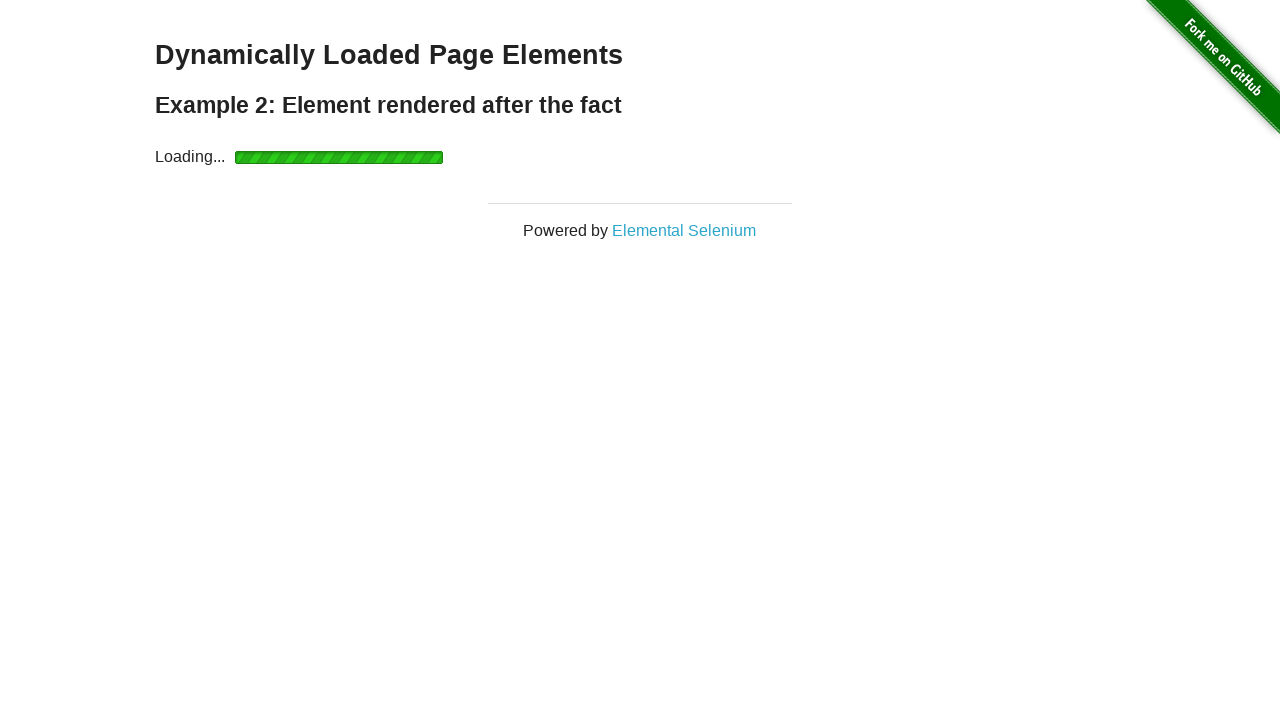

Finish element appeared after dynamic loading completed
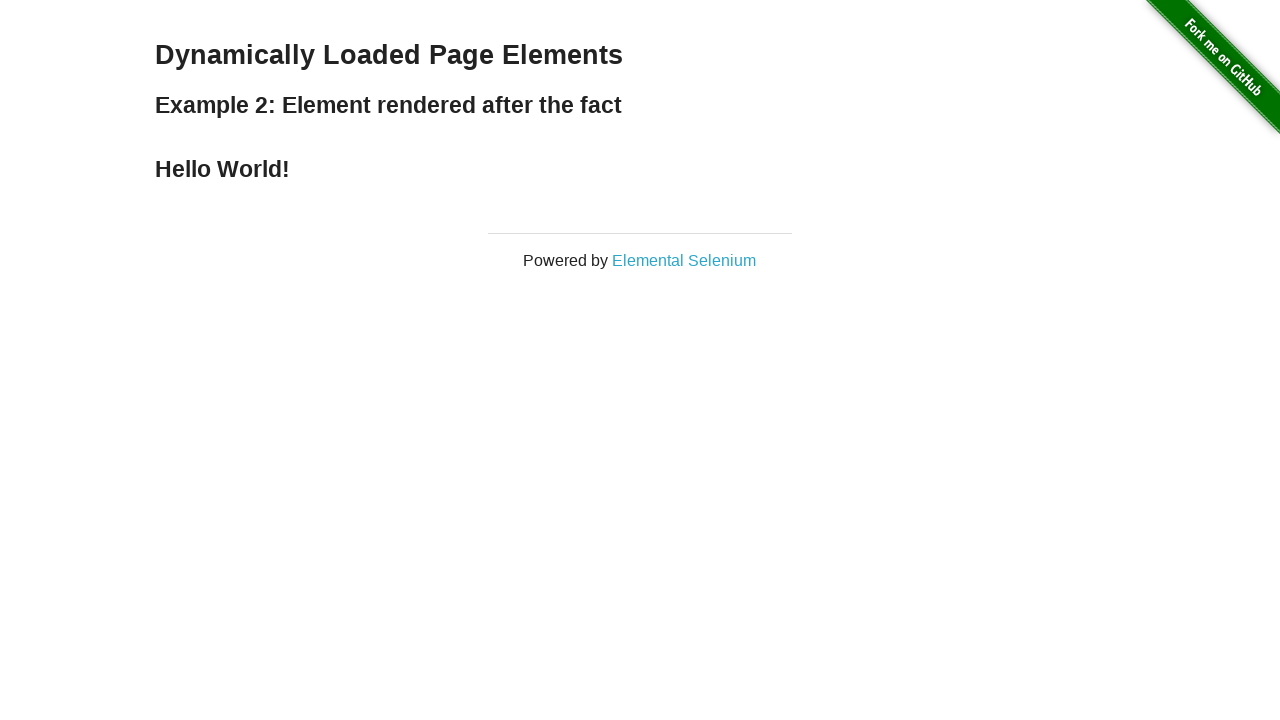

Retrieved text content from finish element
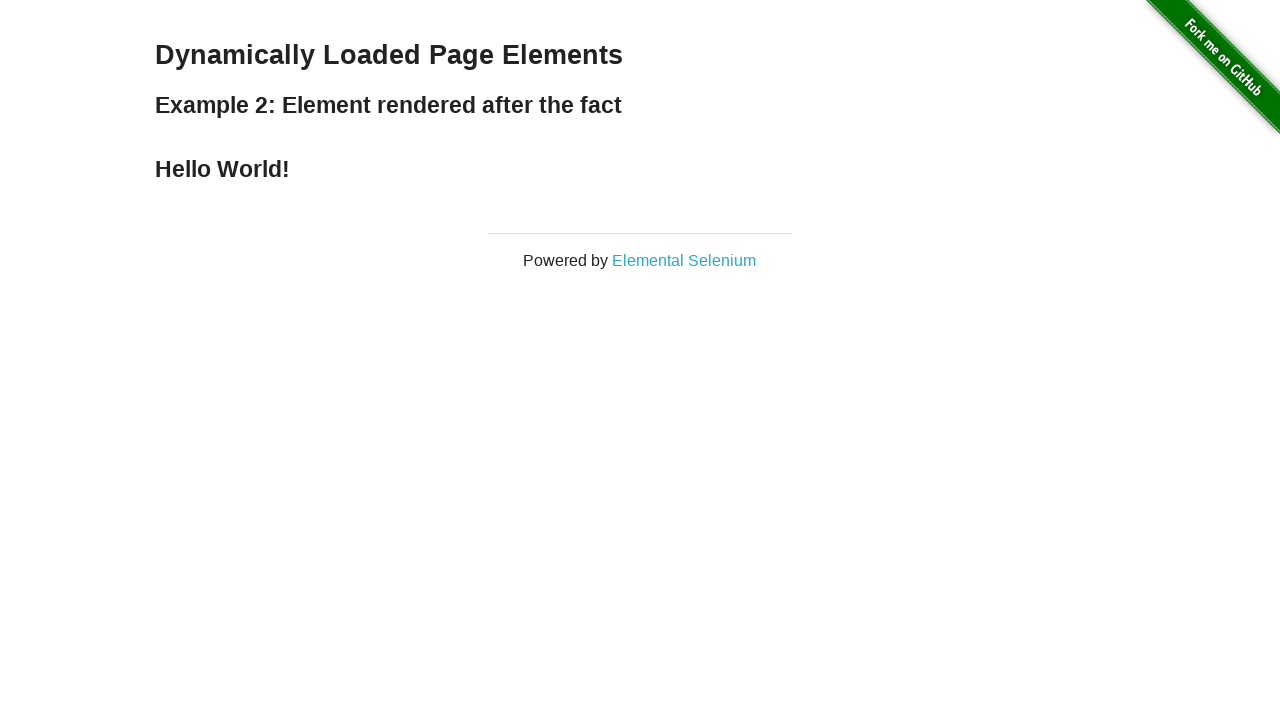

Verified finish text displays 'Hello World!'
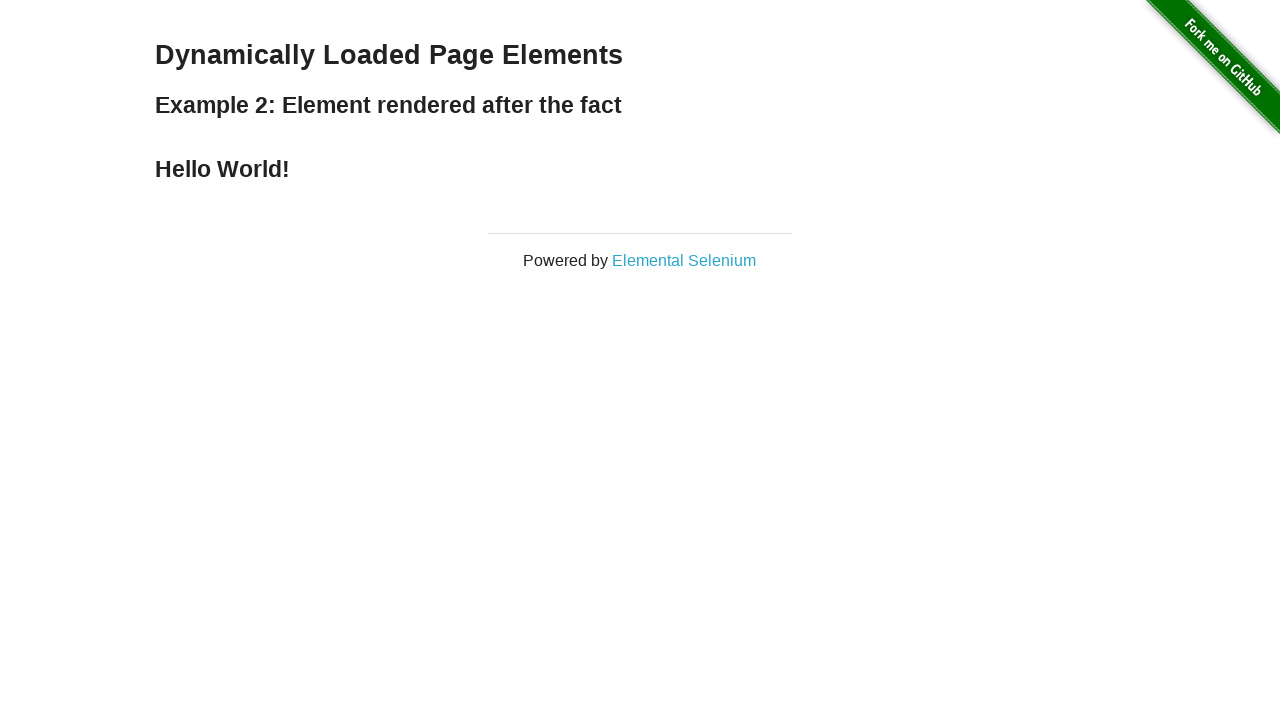

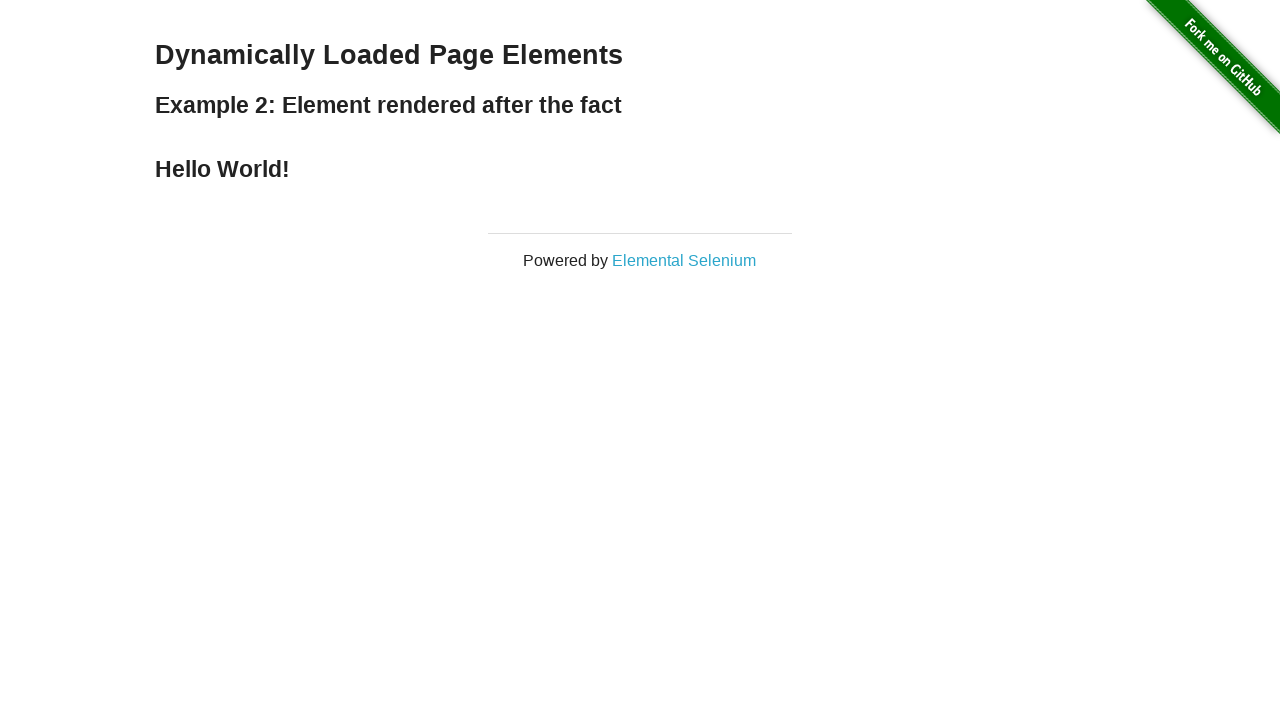